Tests infinite scroll functionality by repeatedly scrolling to the bottom of the page until no more content loads

Starting URL: https://quotes.toscrape.com/scroll

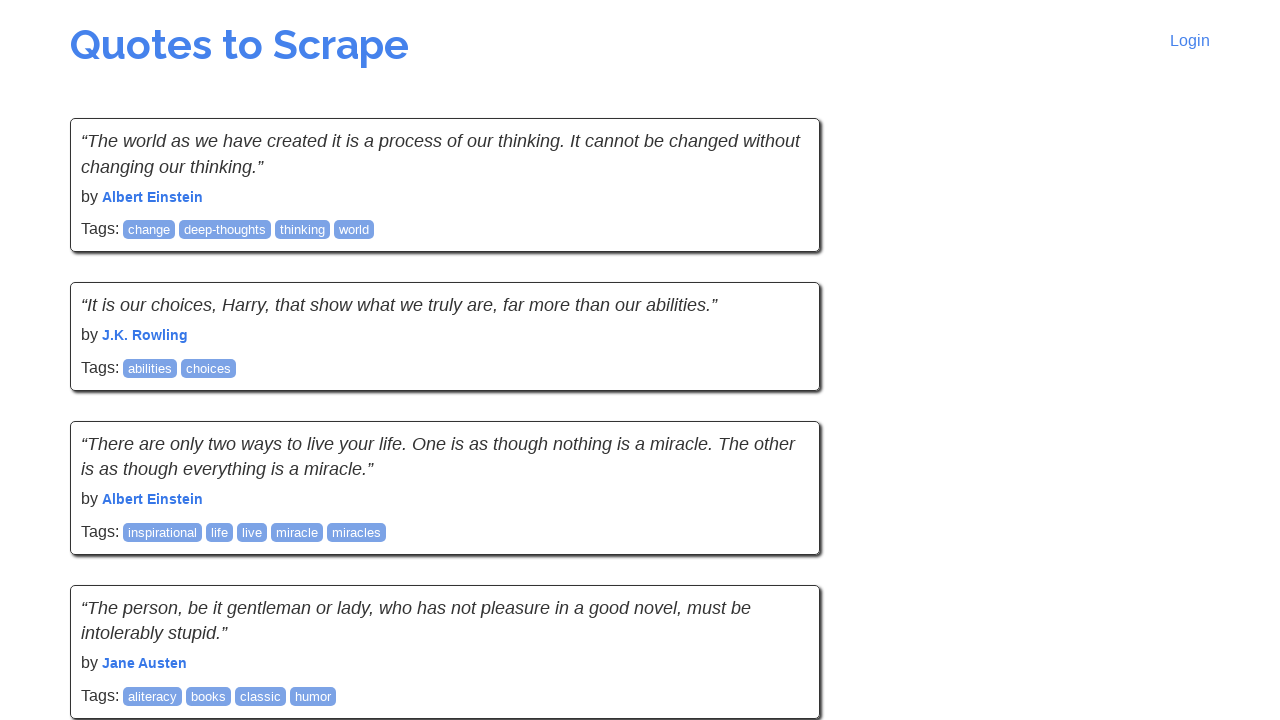

Retrieved initial page scroll height
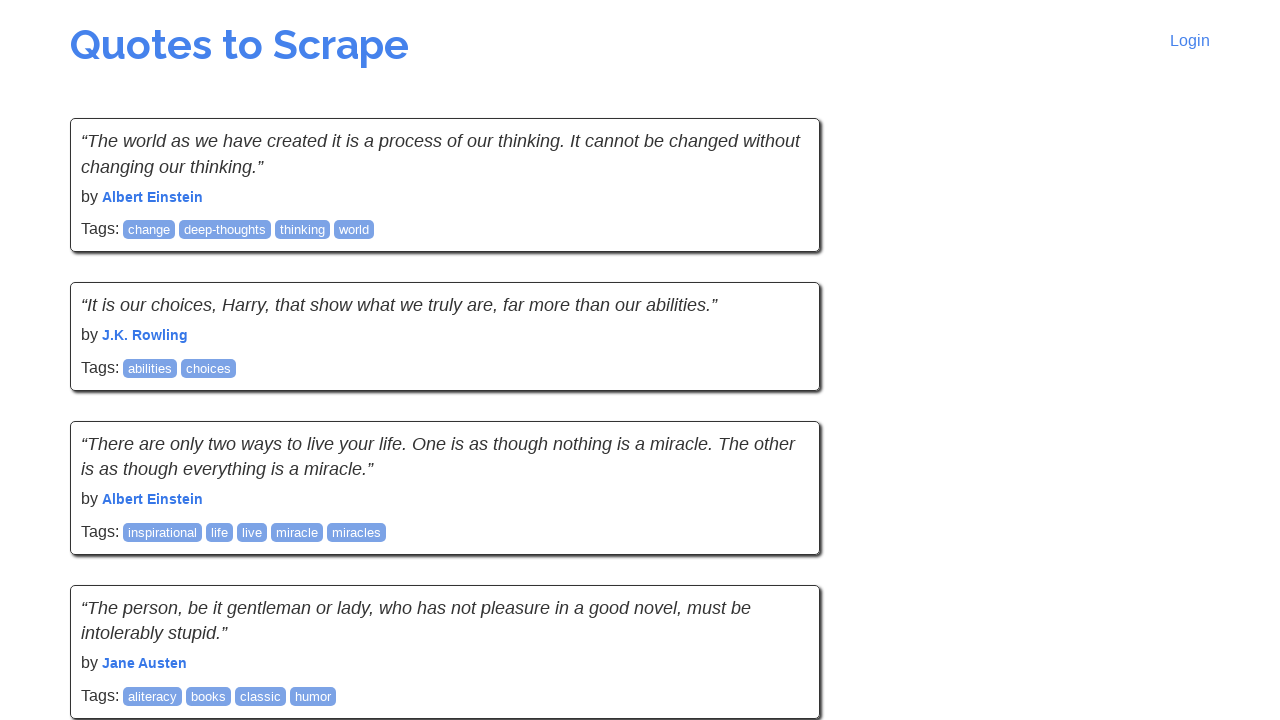

Scrolled to bottom of page
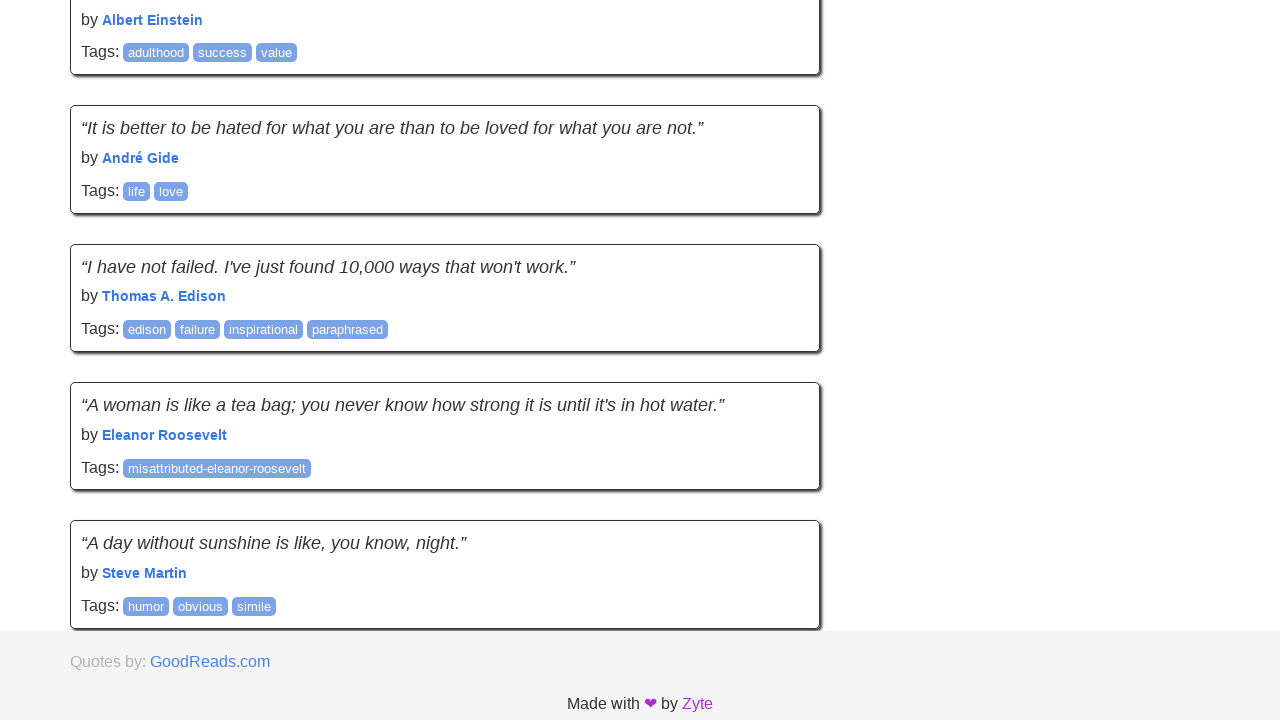

Waited 1 second for new content to load
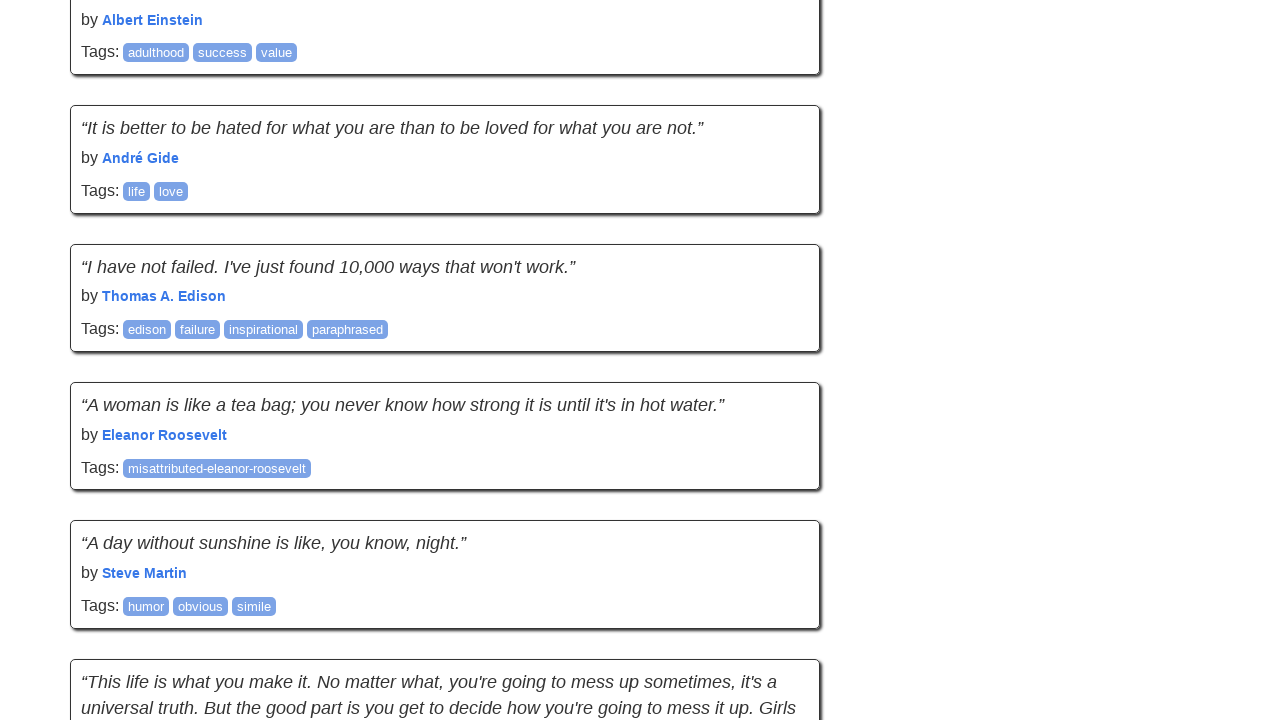

Checked new page scroll height
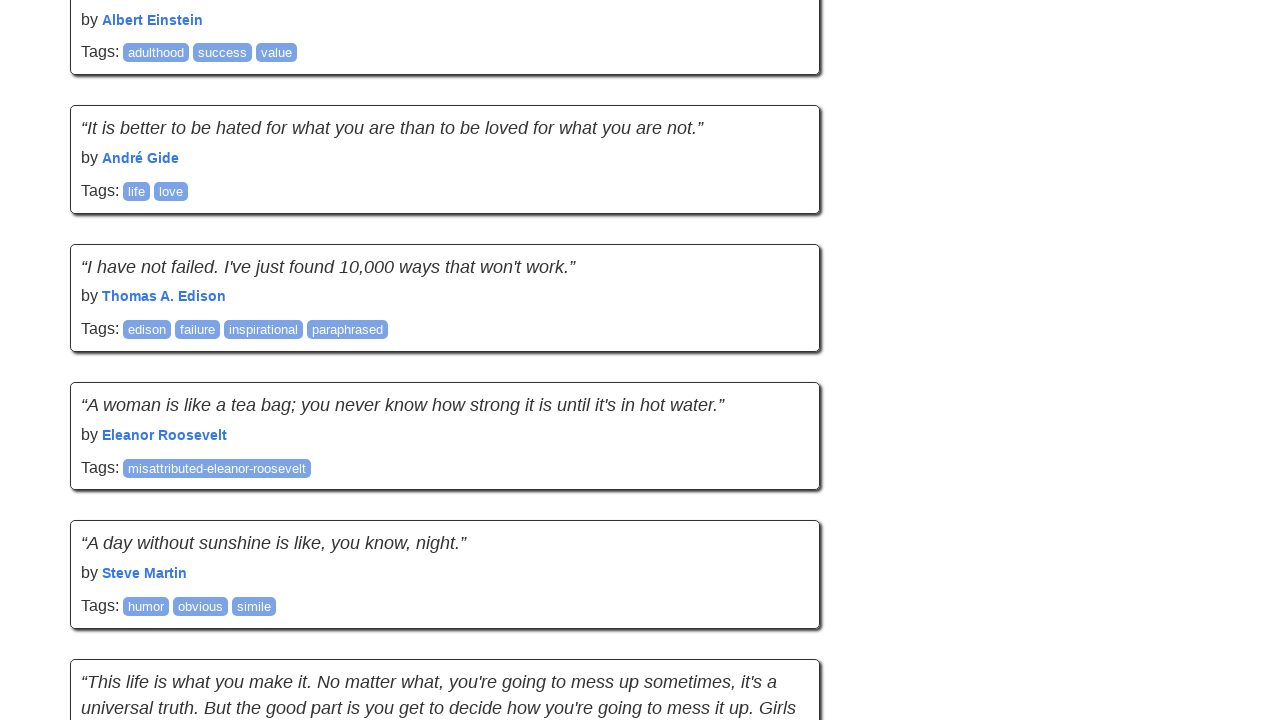

Scrolled to bottom of page
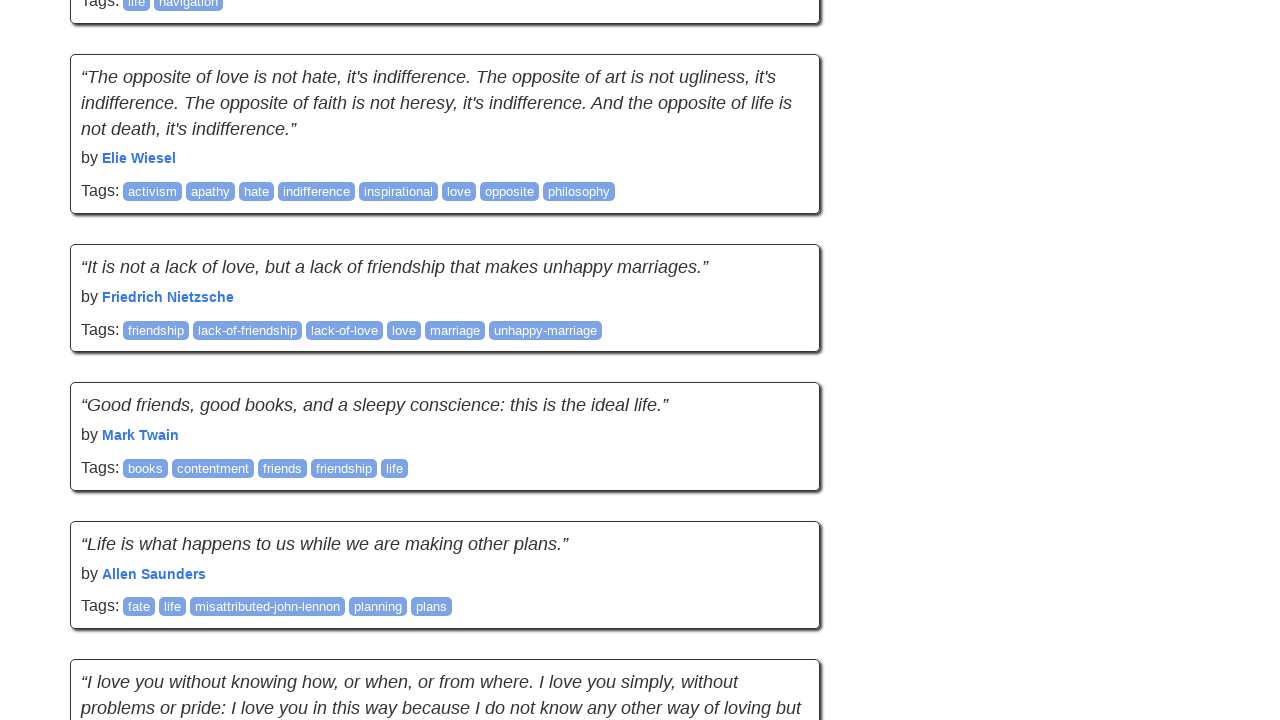

Waited 1 second for new content to load
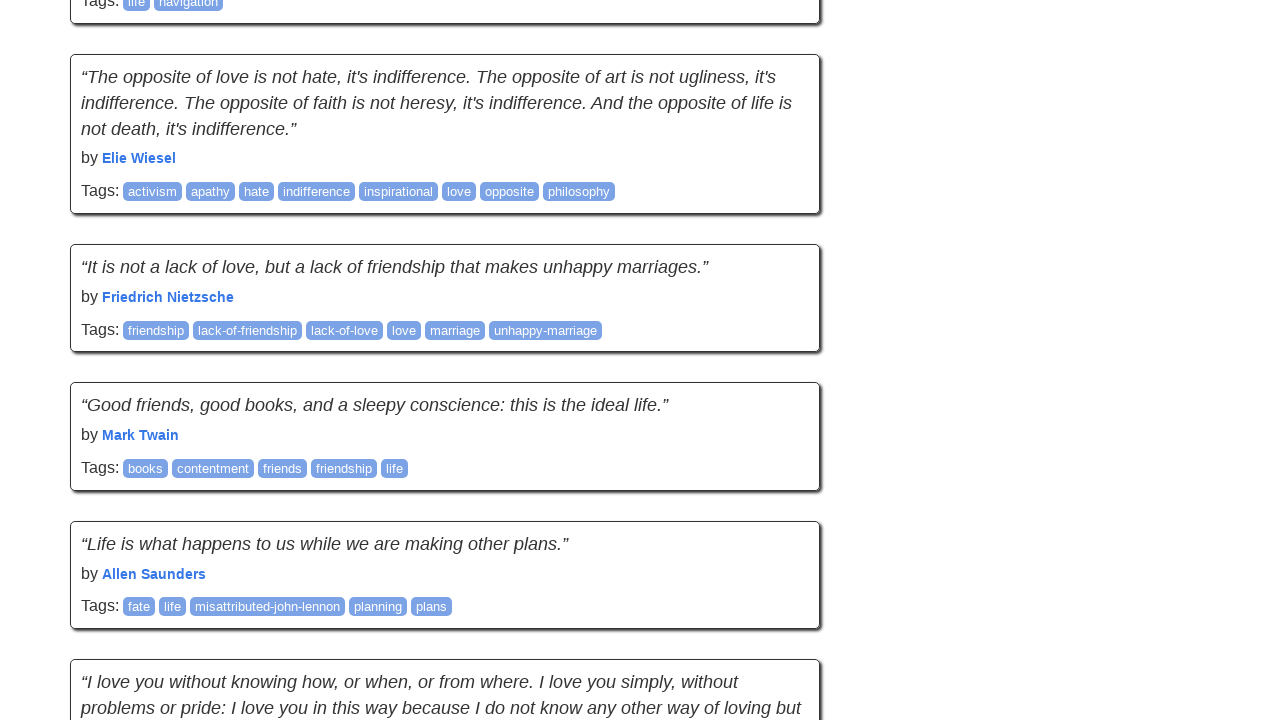

Checked new page scroll height
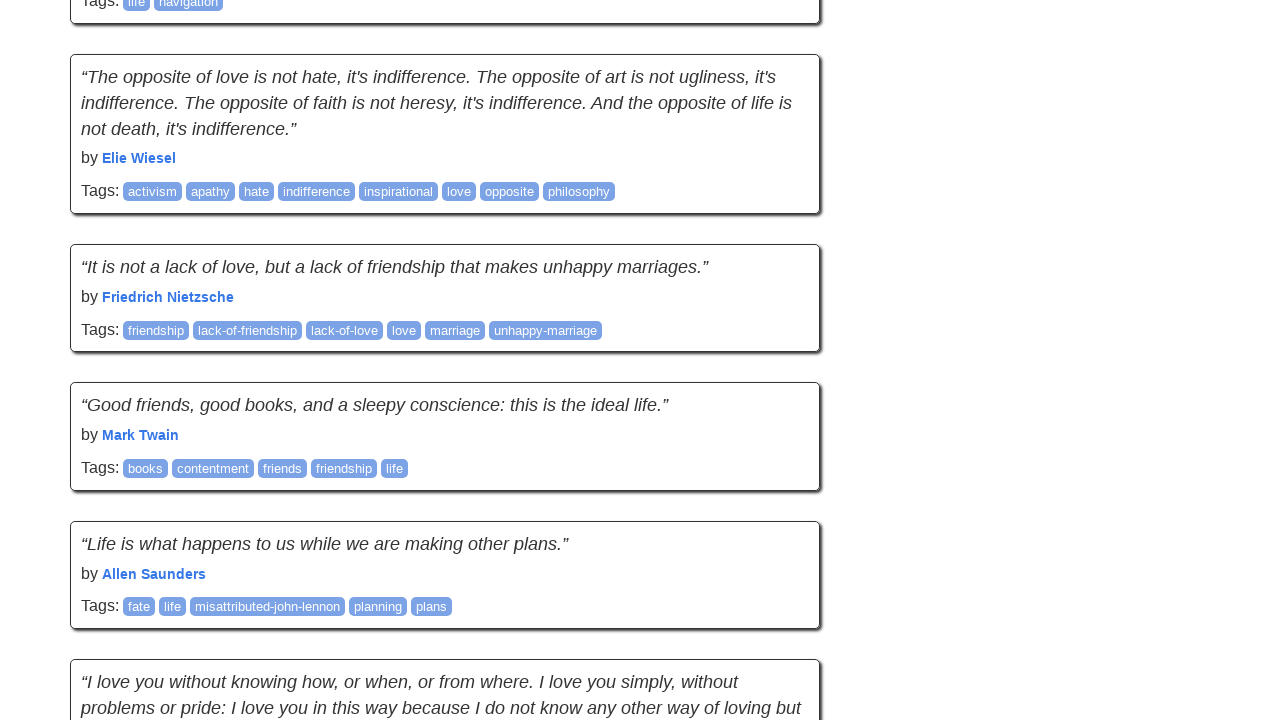

Scrolled to bottom of page
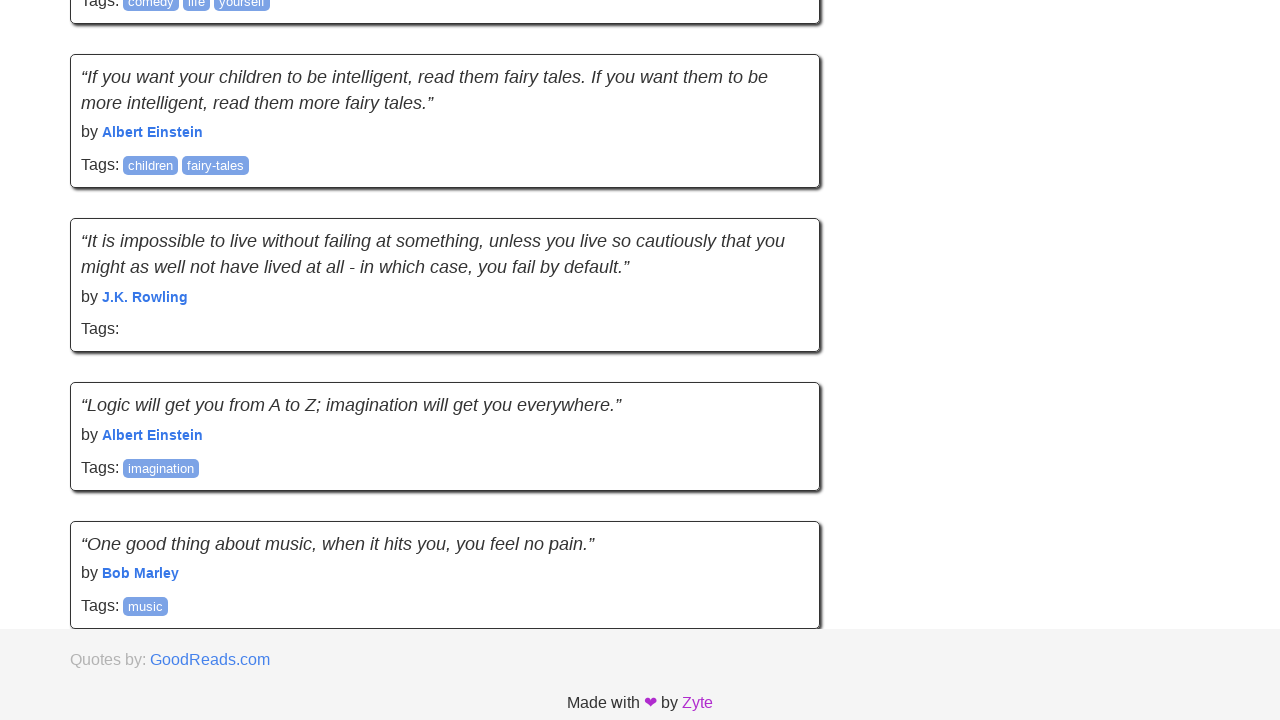

Waited 1 second for new content to load
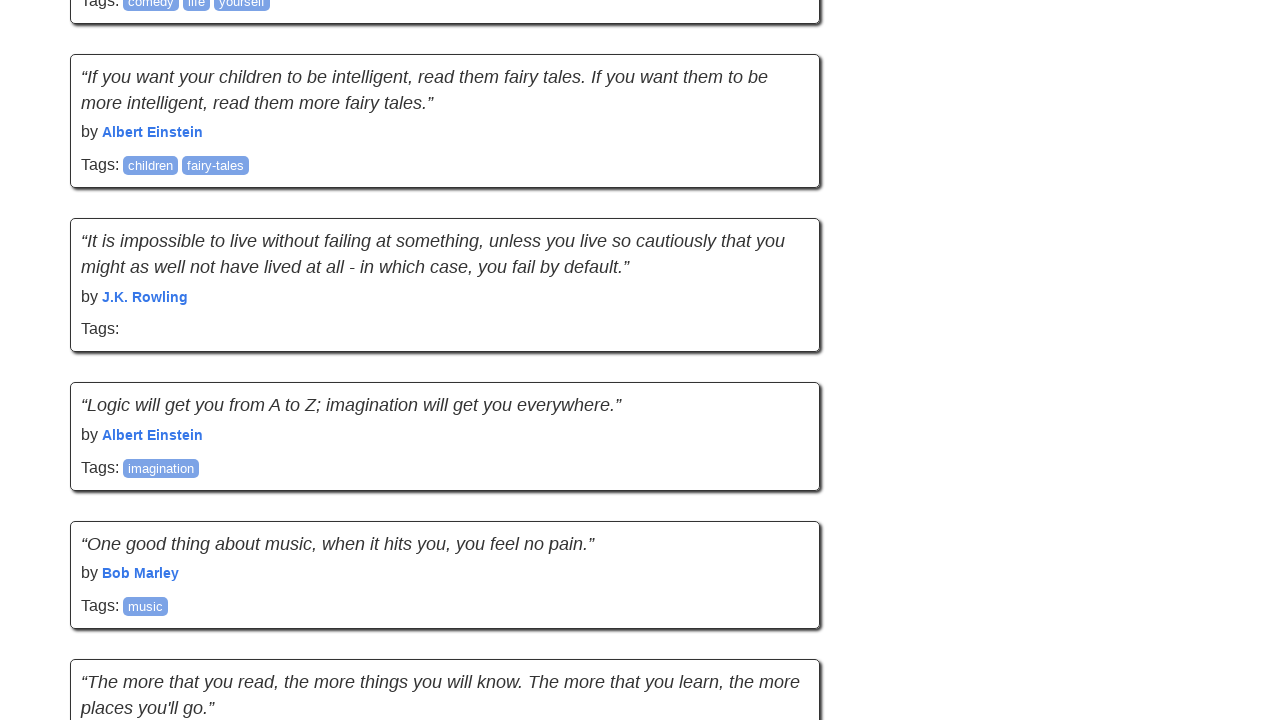

Checked new page scroll height
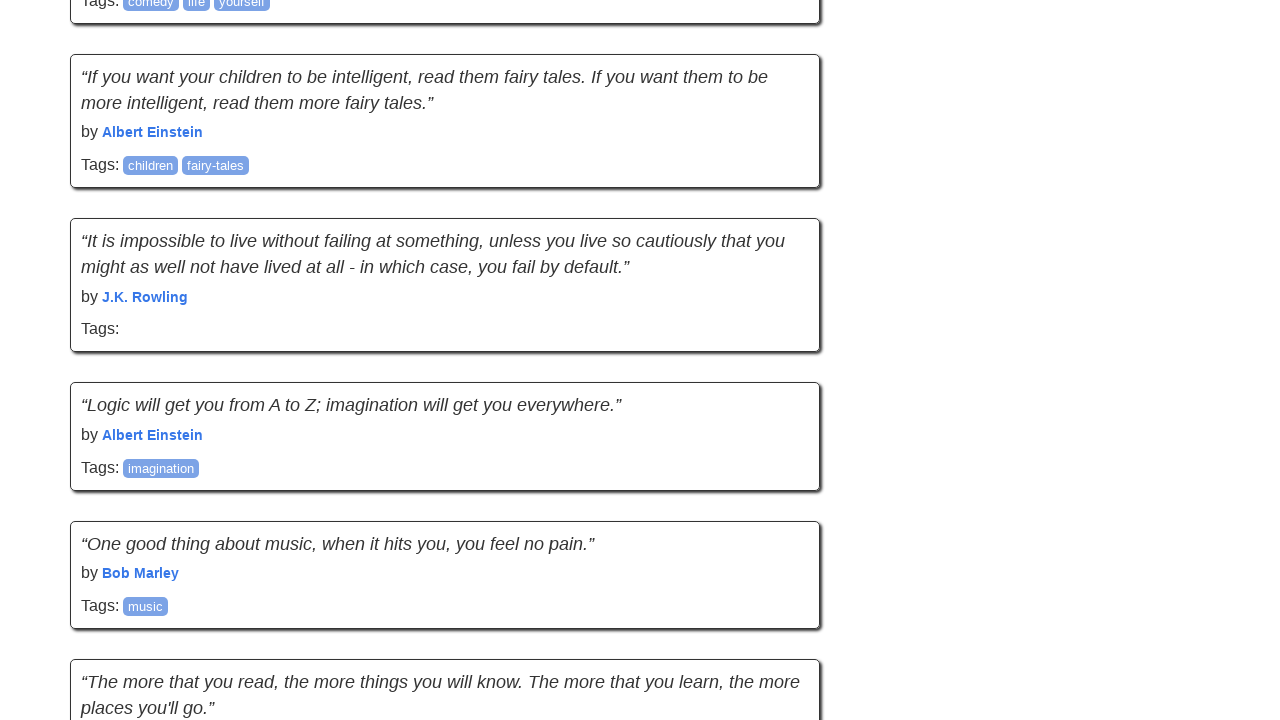

Scrolled to bottom of page
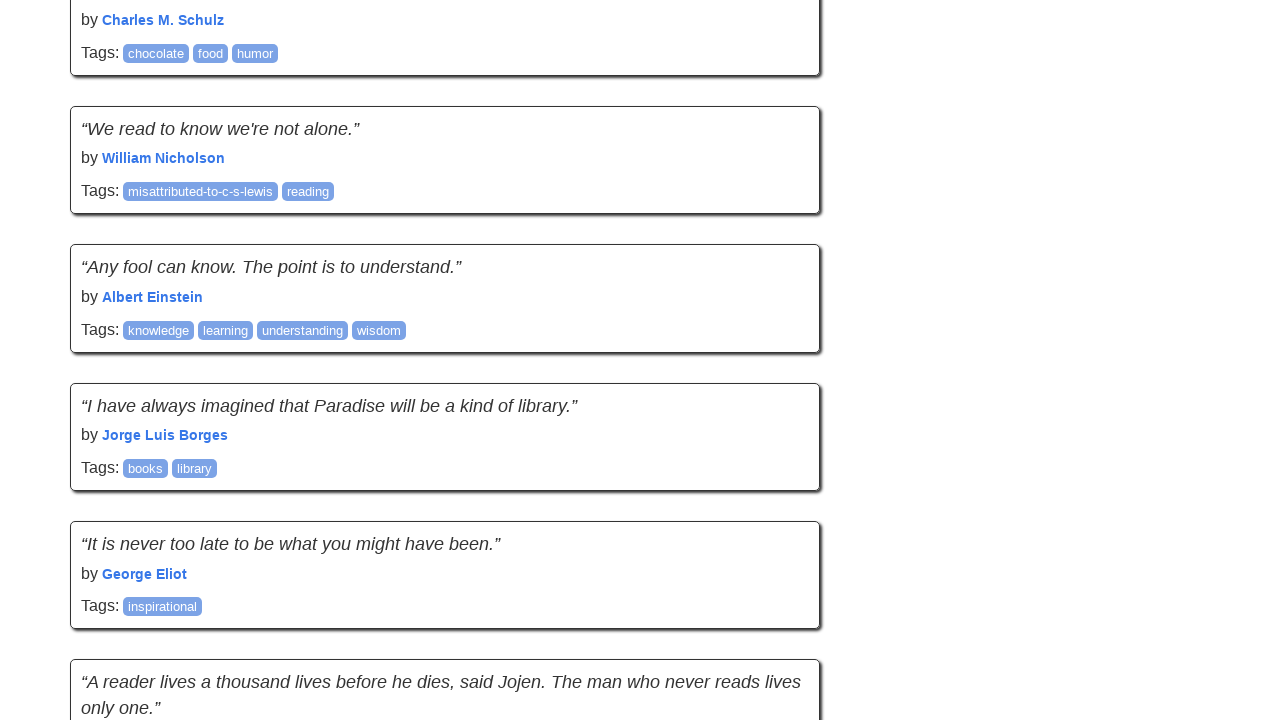

Waited 1 second for new content to load
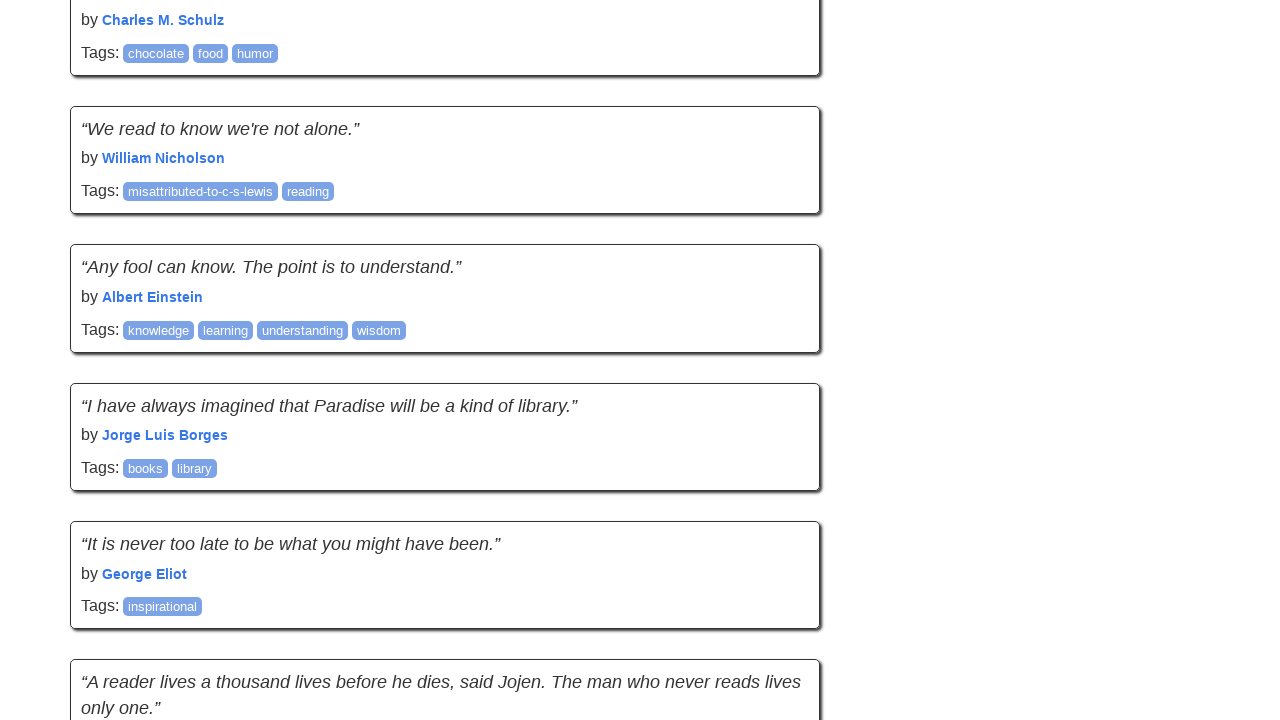

Checked new page scroll height
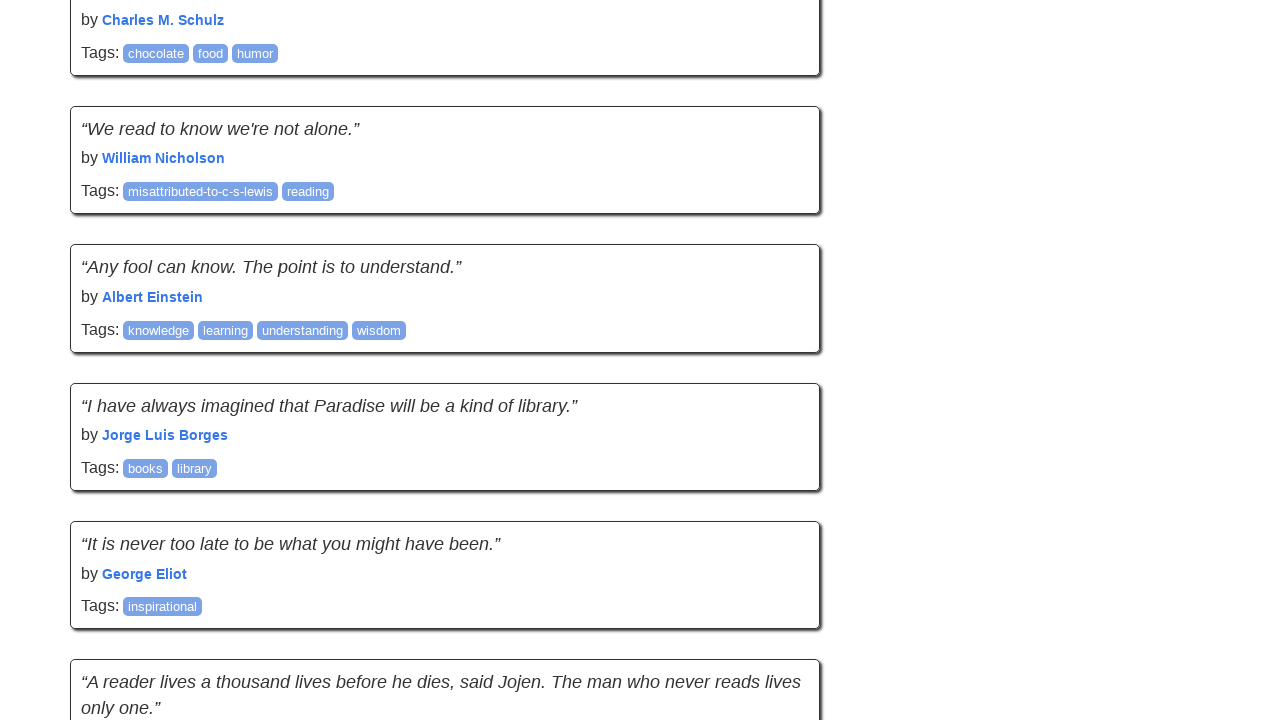

Scrolled to bottom of page
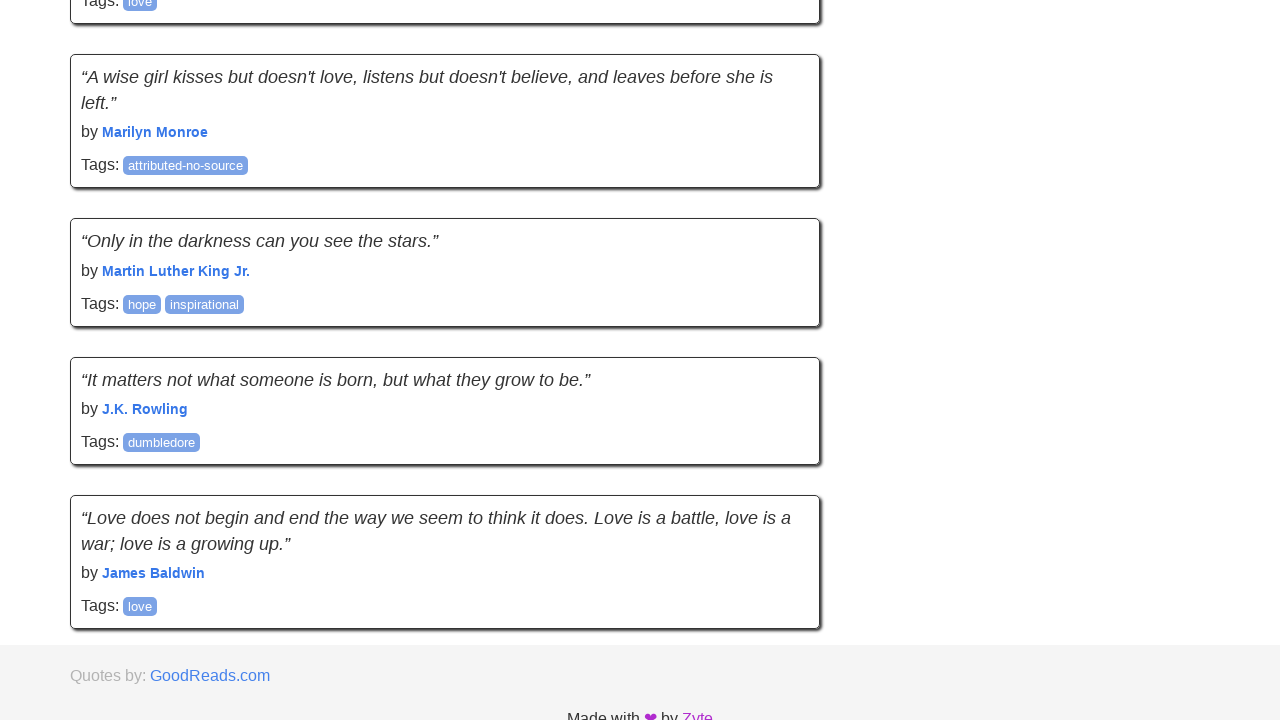

Waited 1 second for new content to load
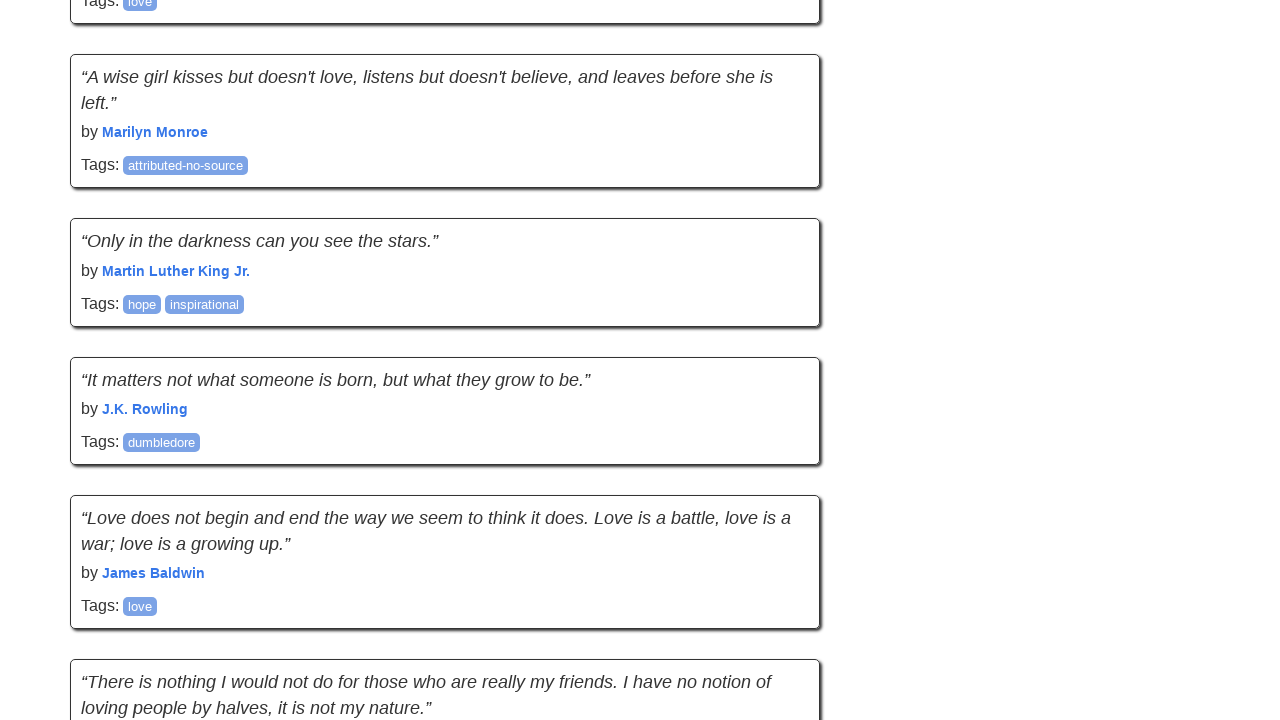

Checked new page scroll height
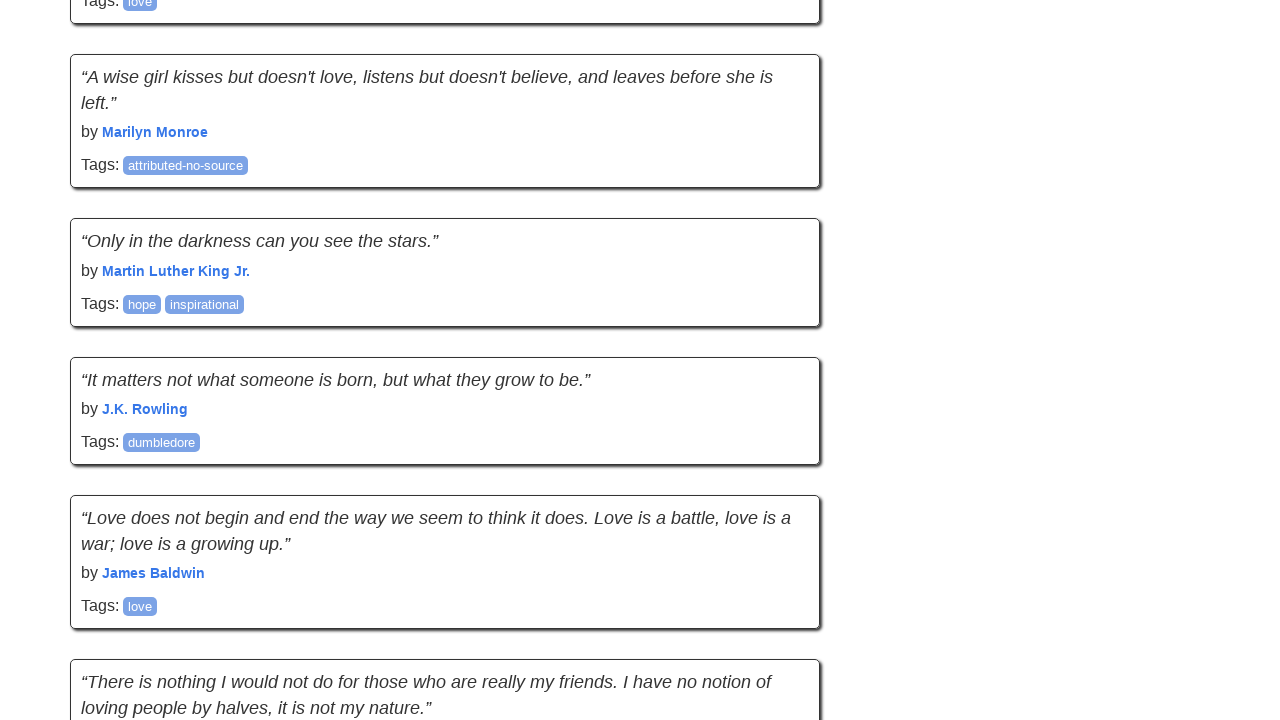

Scrolled to bottom of page
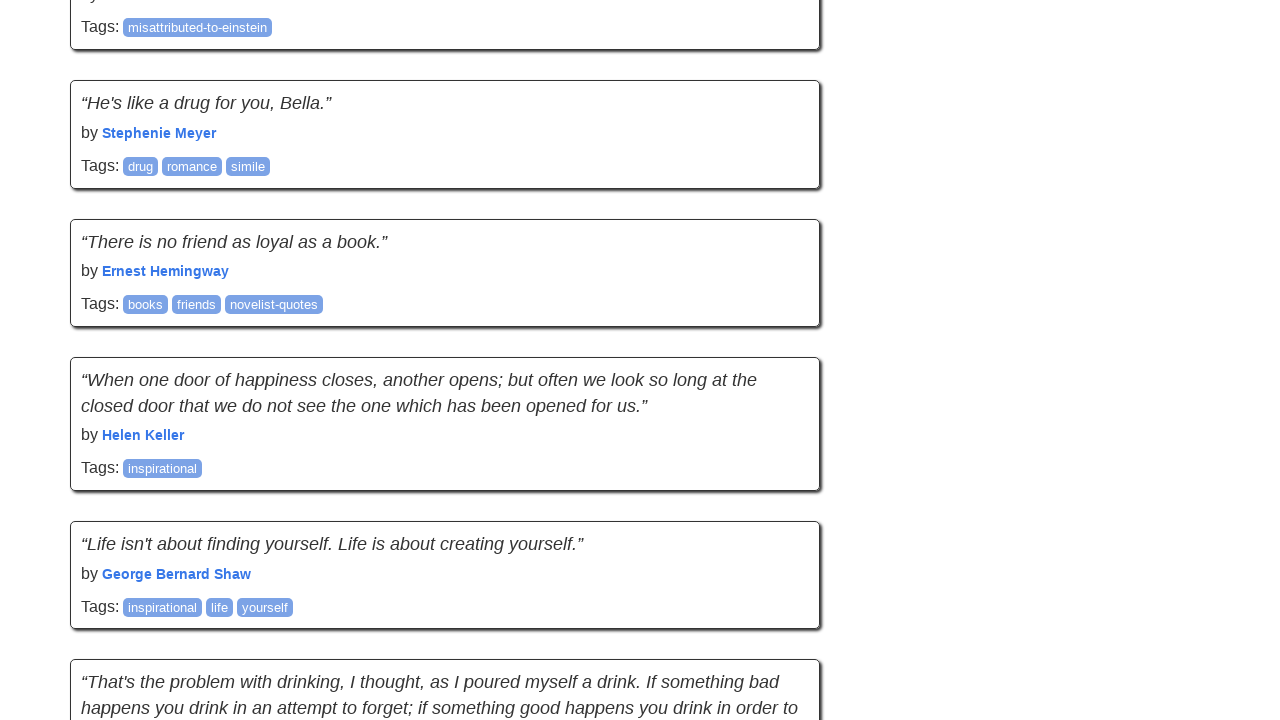

Waited 1 second for new content to load
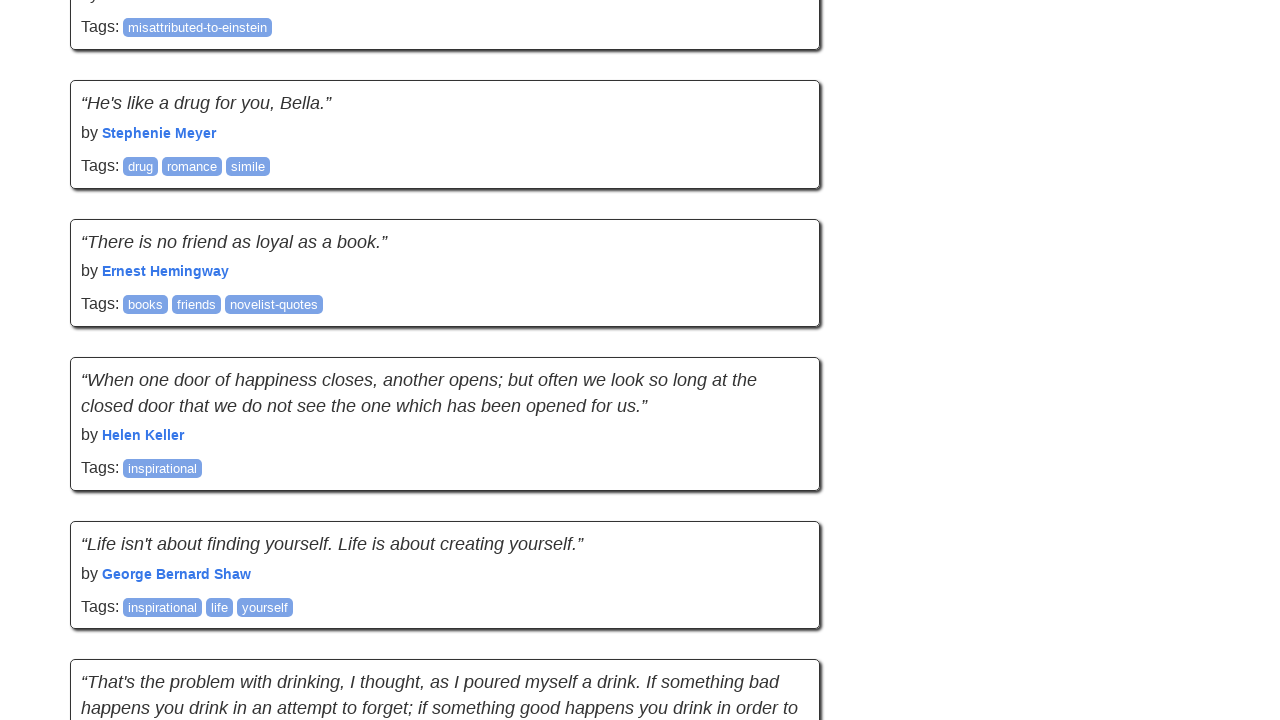

Checked new page scroll height
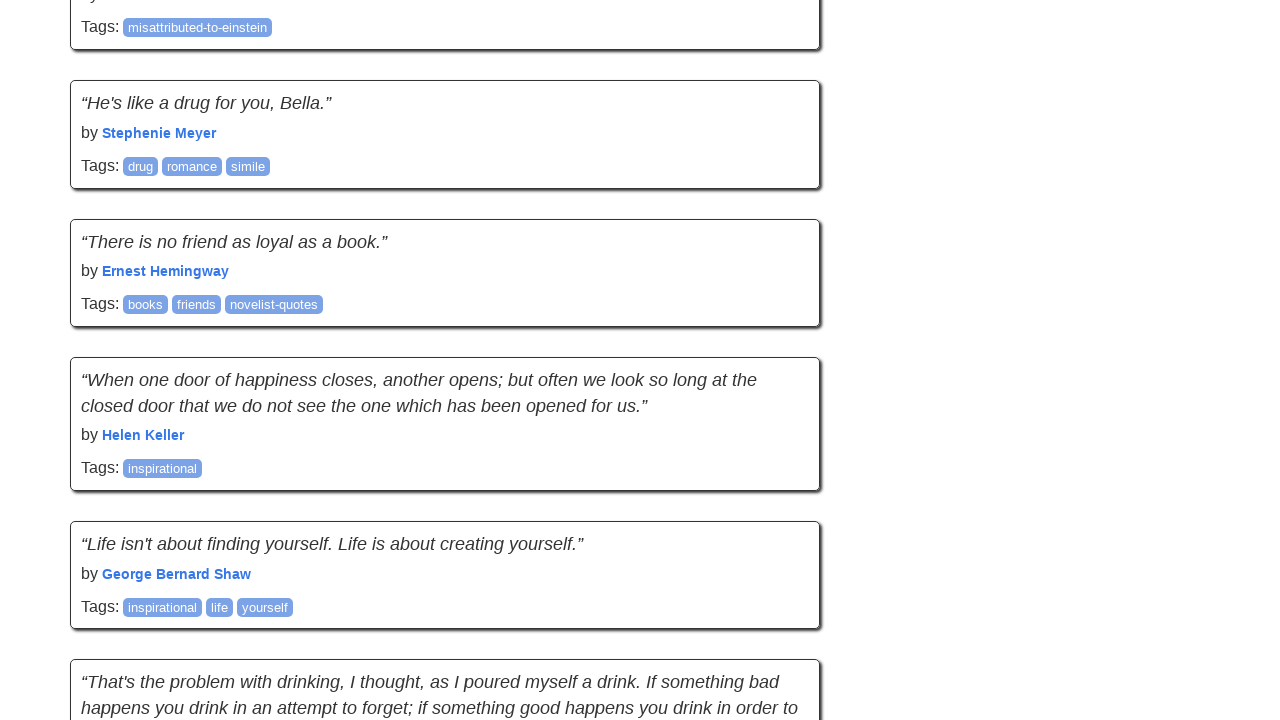

Scrolled to bottom of page
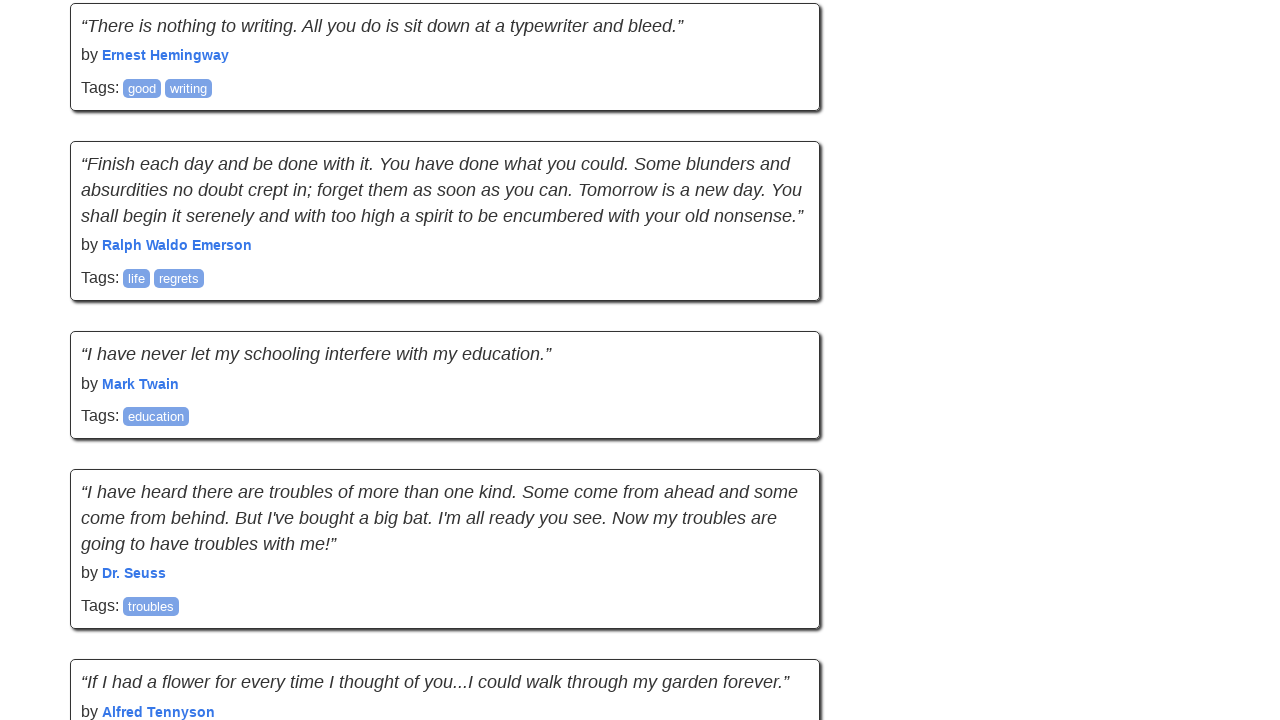

Waited 1 second for new content to load
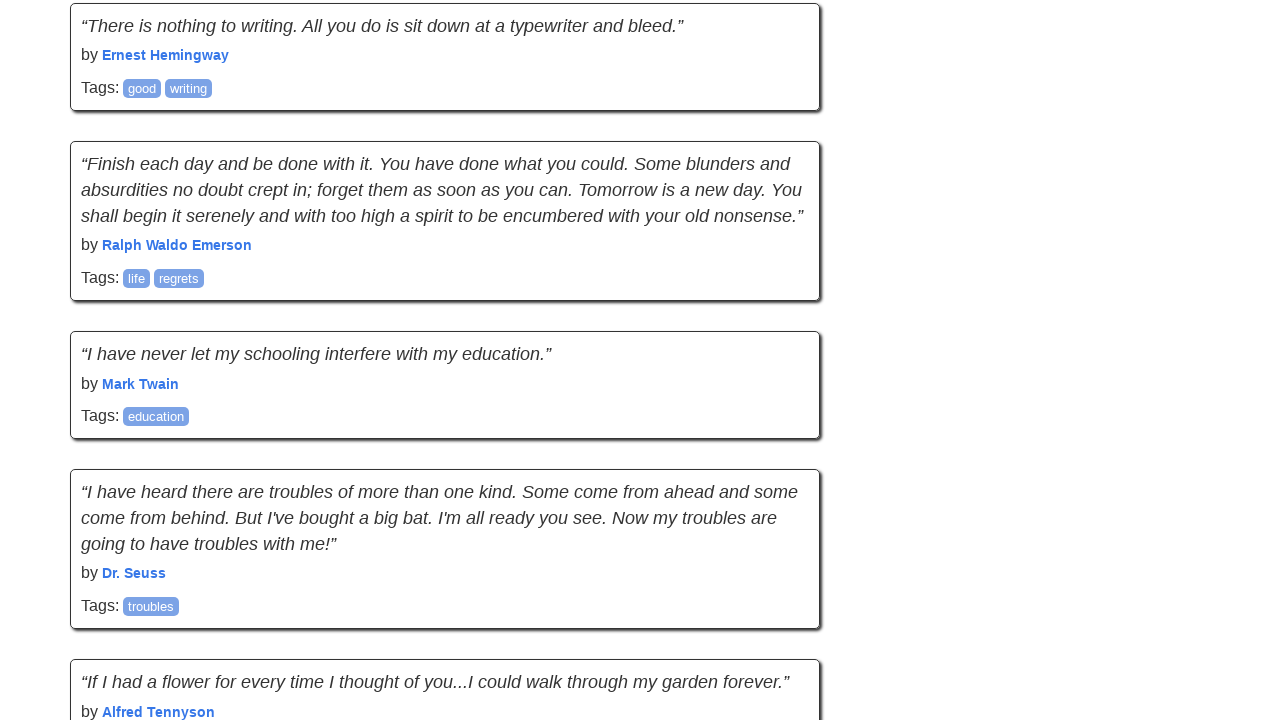

Checked new page scroll height
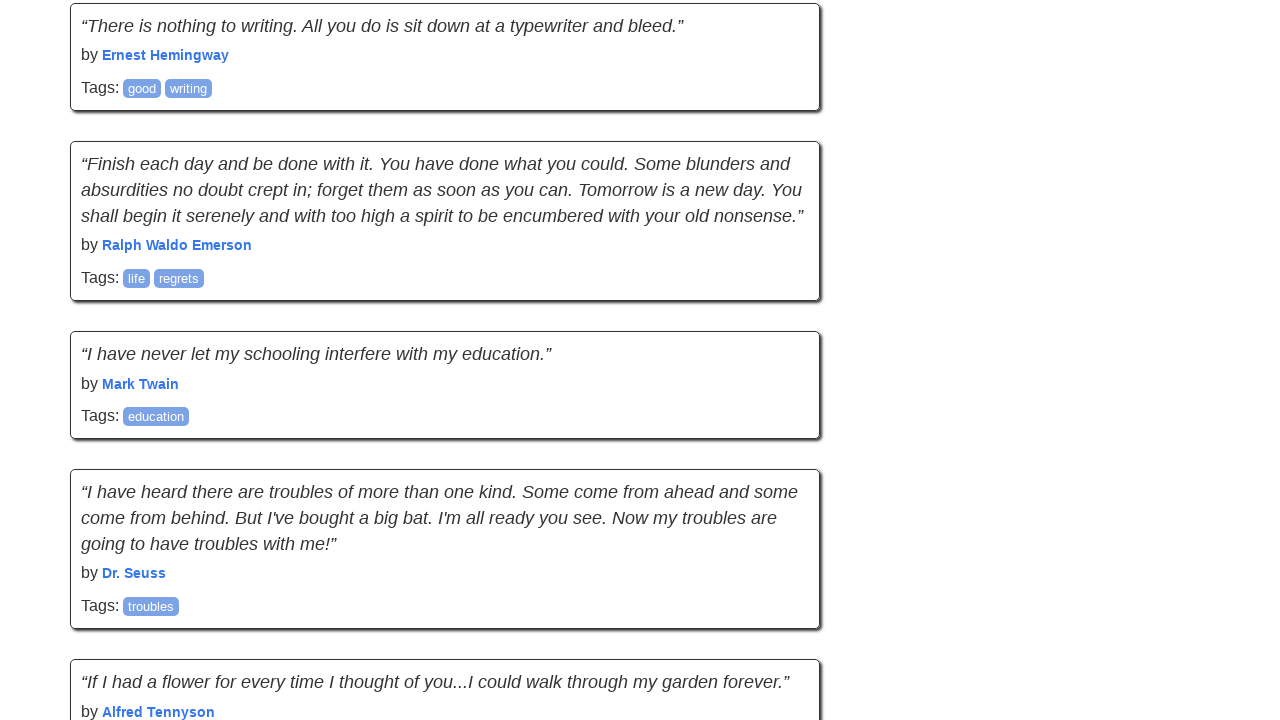

Scrolled to bottom of page
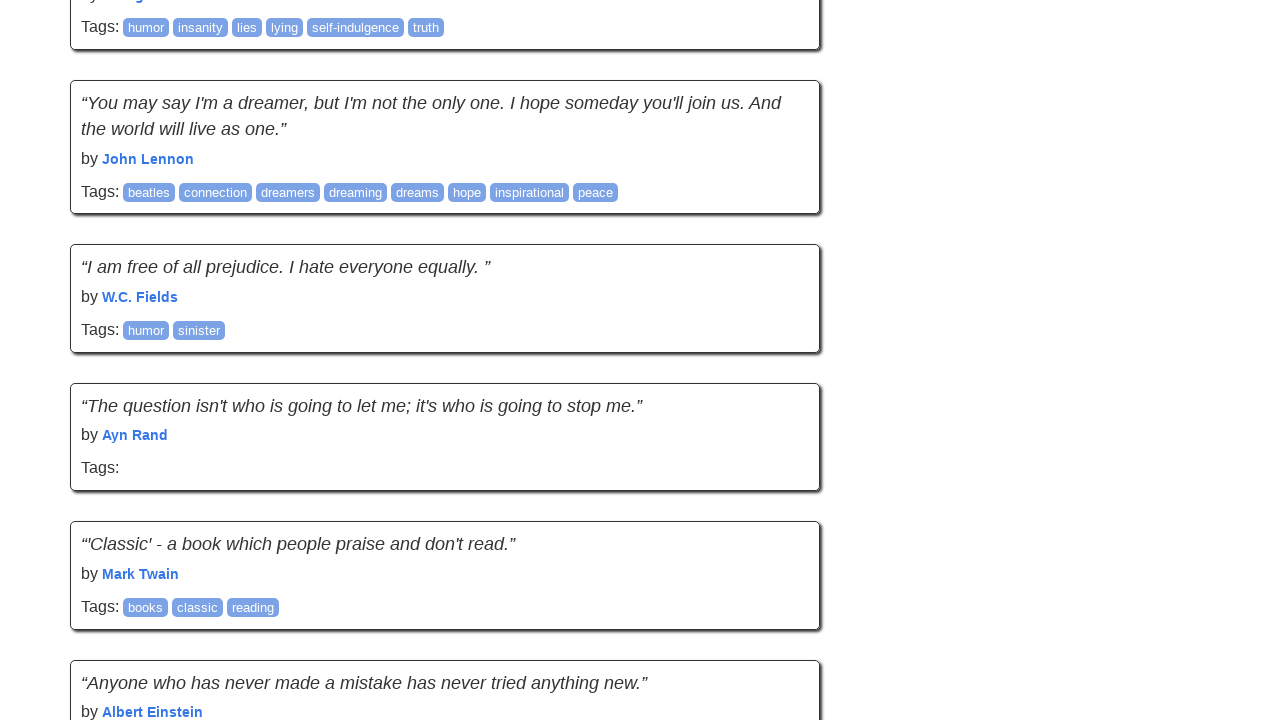

Waited 1 second for new content to load
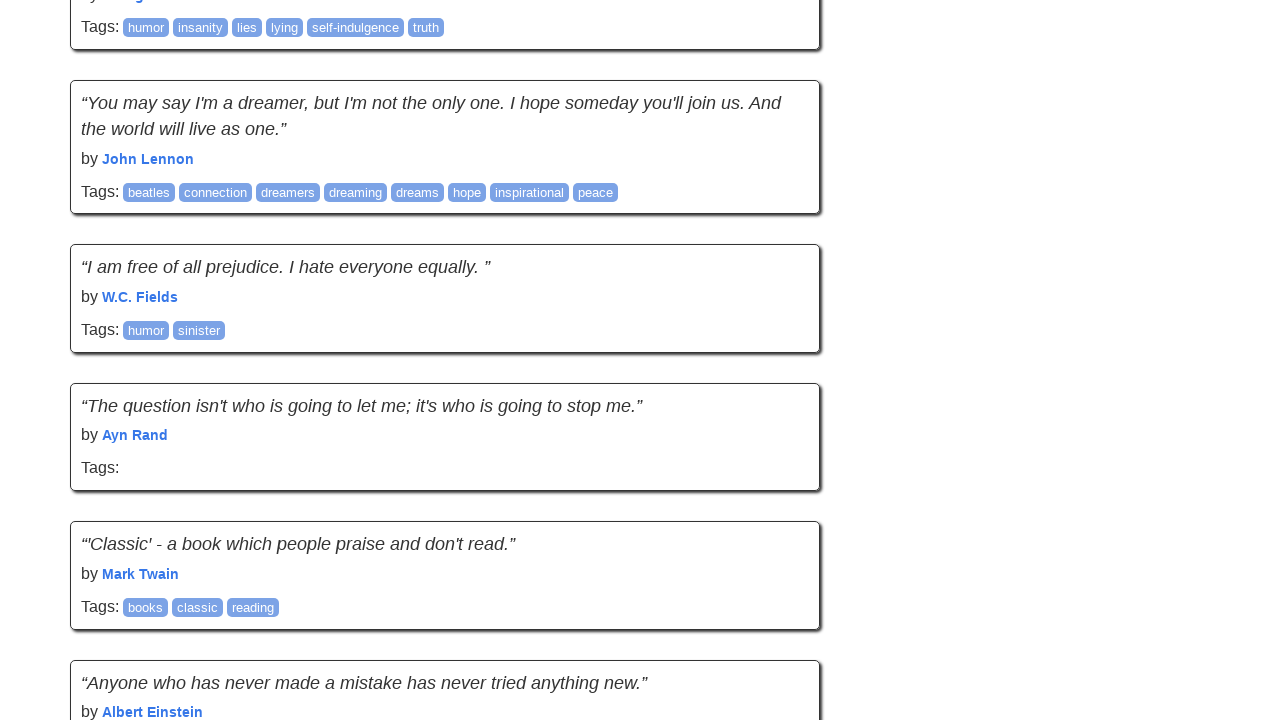

Checked new page scroll height
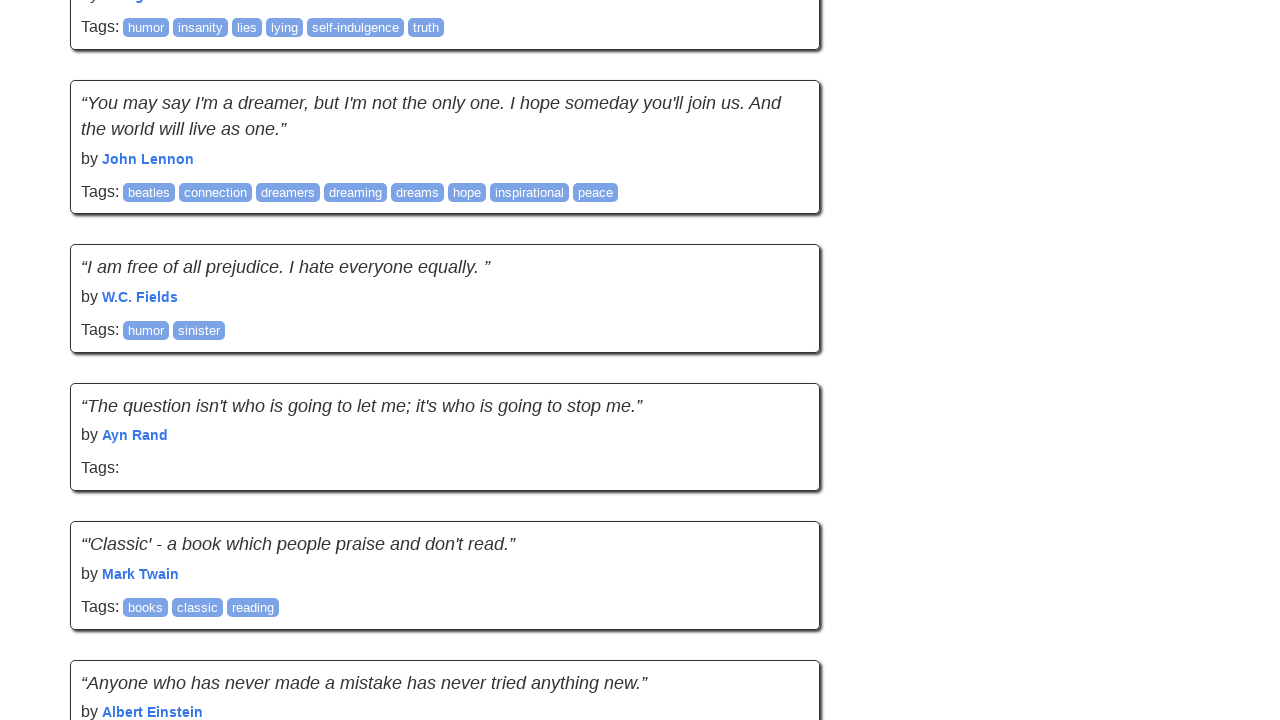

Scrolled to bottom of page
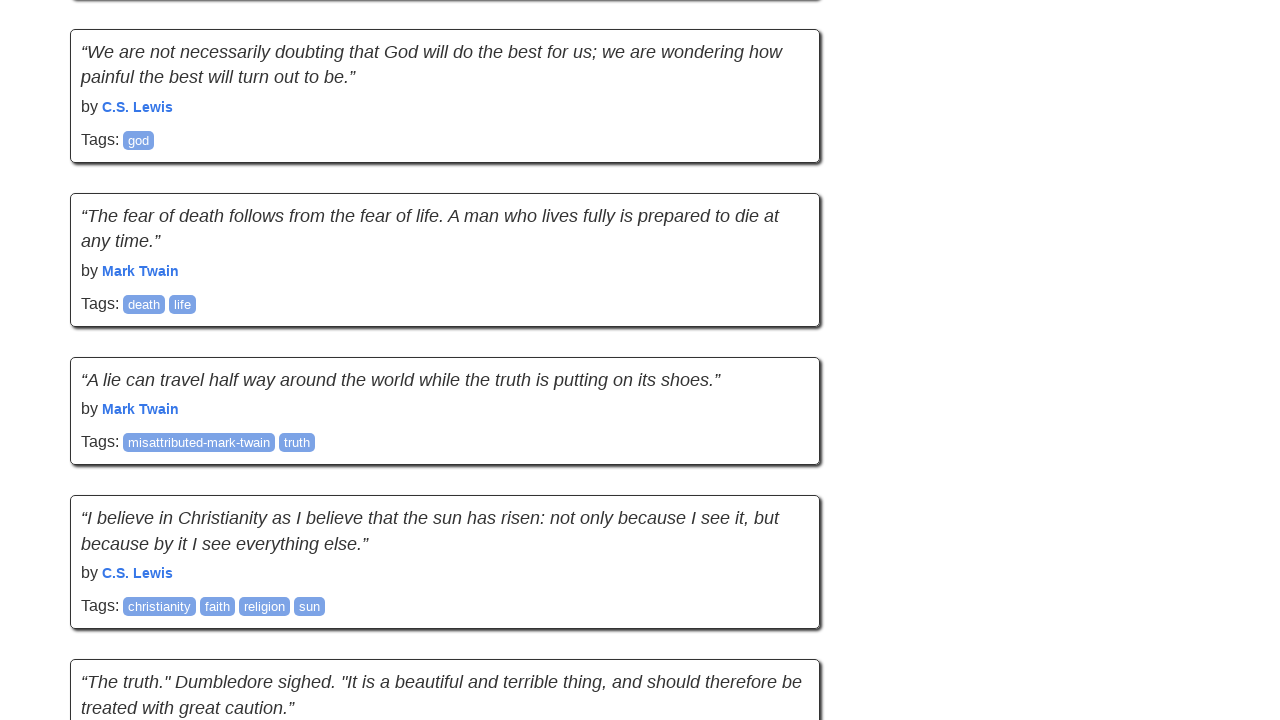

Waited 1 second for new content to load
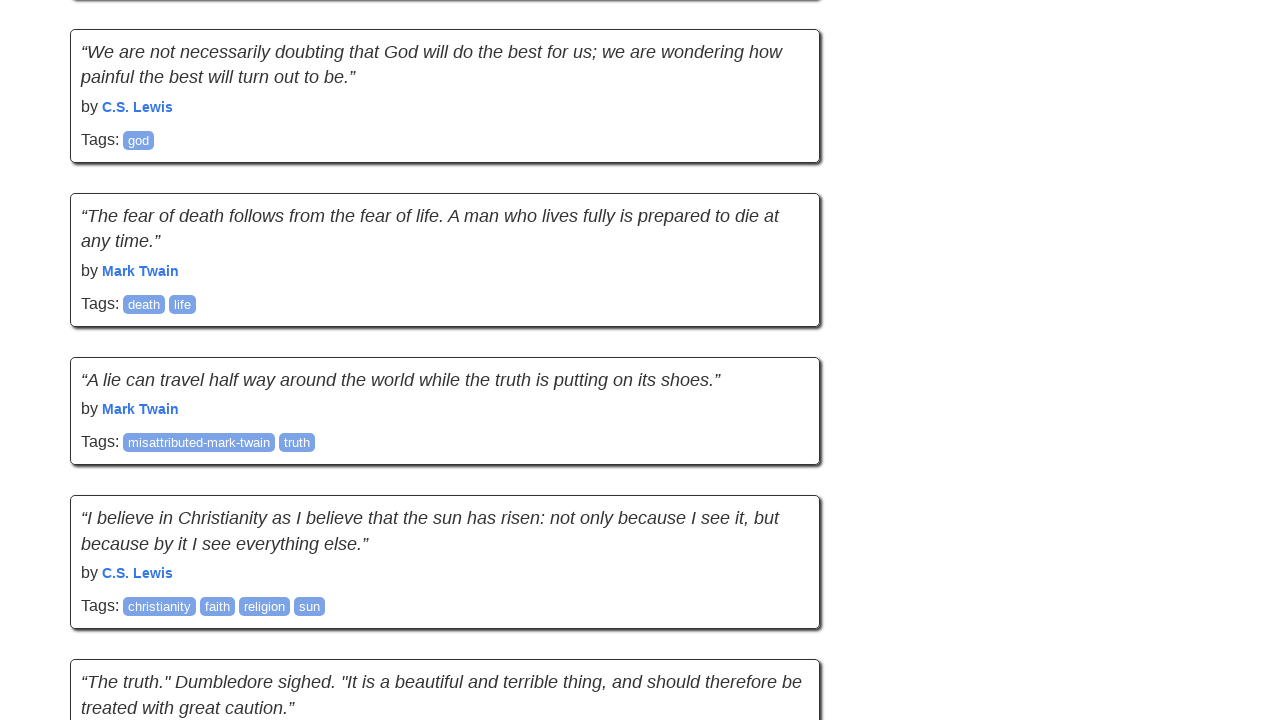

Checked new page scroll height
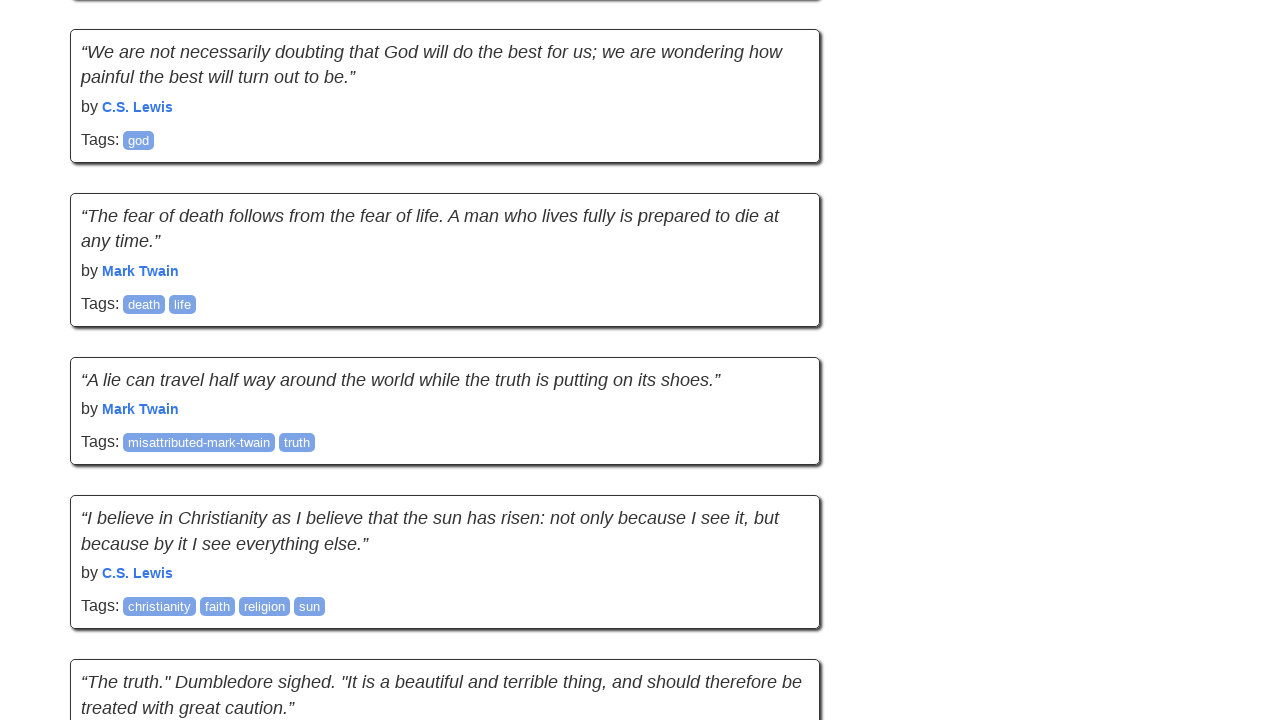

Scrolled to bottom of page
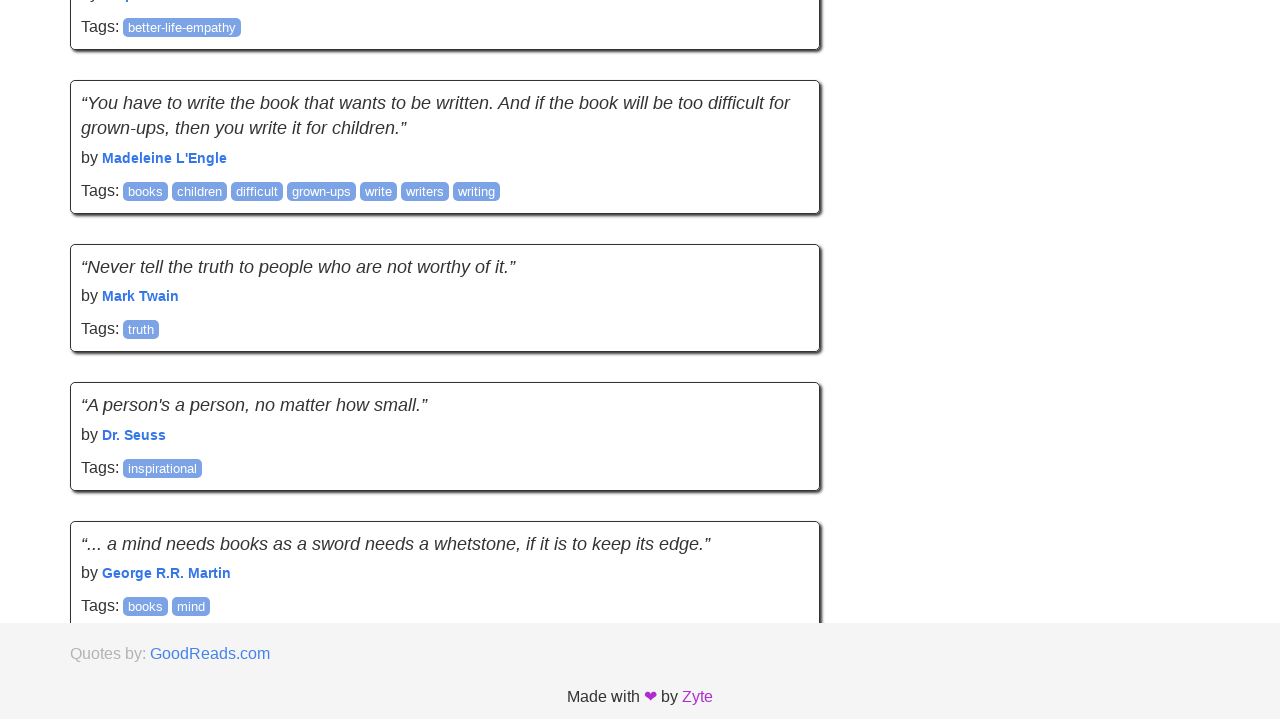

Waited 1 second for new content to load
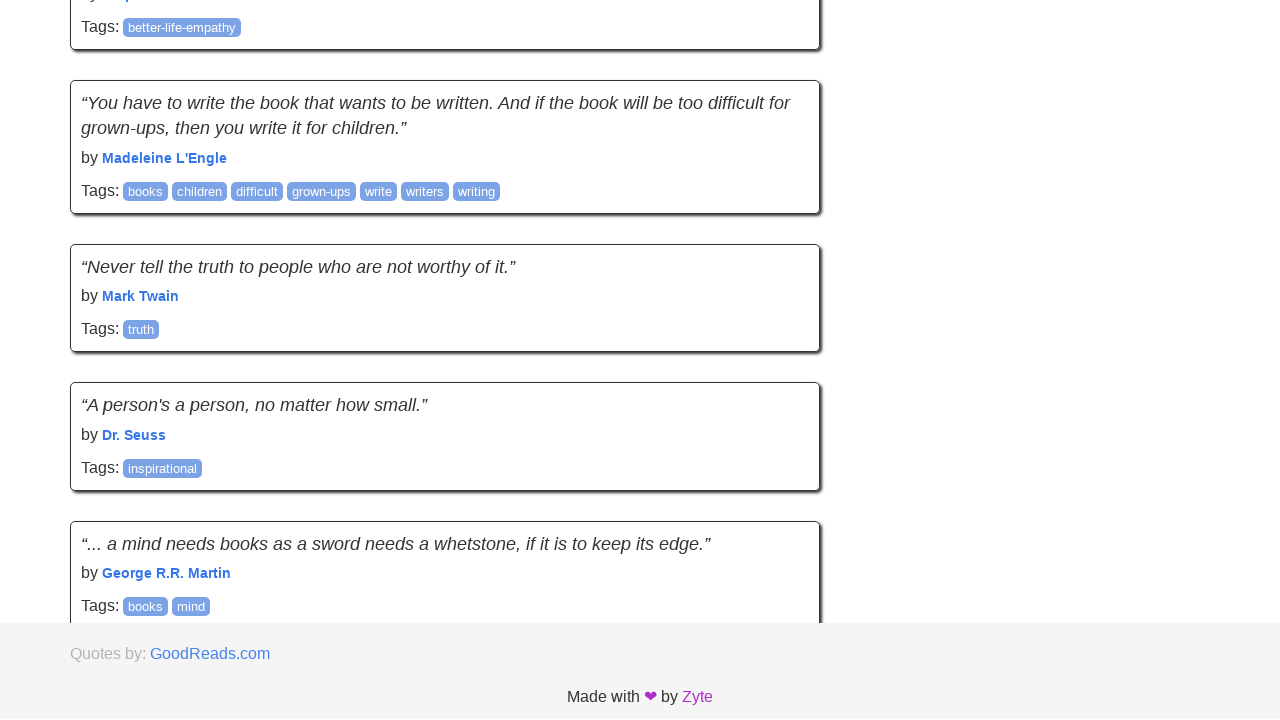

Checked new page scroll height
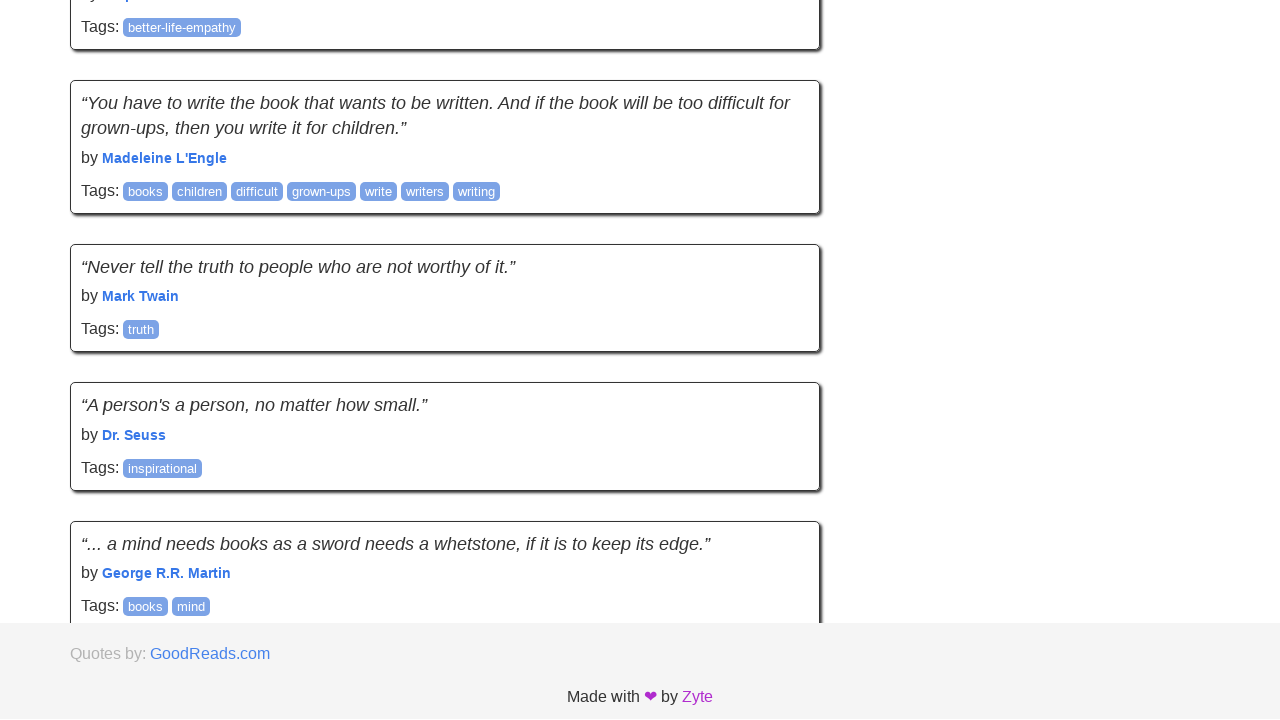

Reached bottom of page - no new content loaded
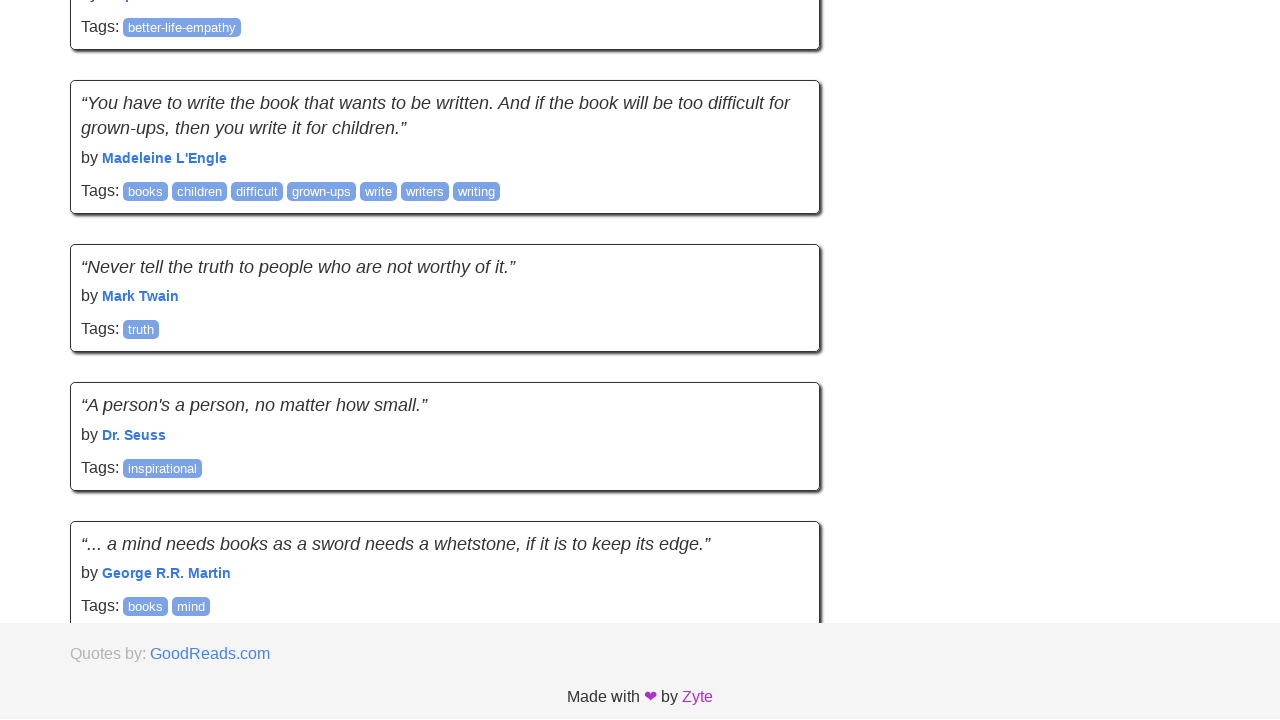

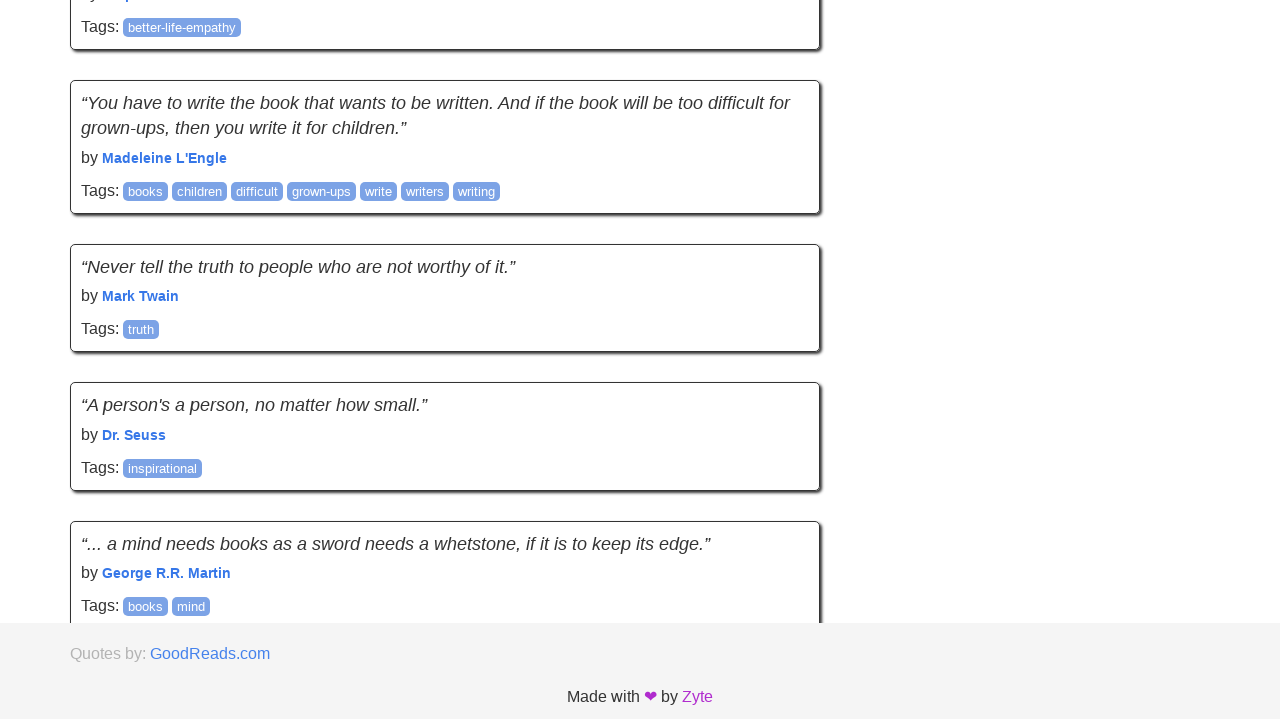